Tests MIDI + SysEx permissions with allow setting by clicking the MIDI+SysEx button on the permissions test site

Starting URL: https://permission.site/

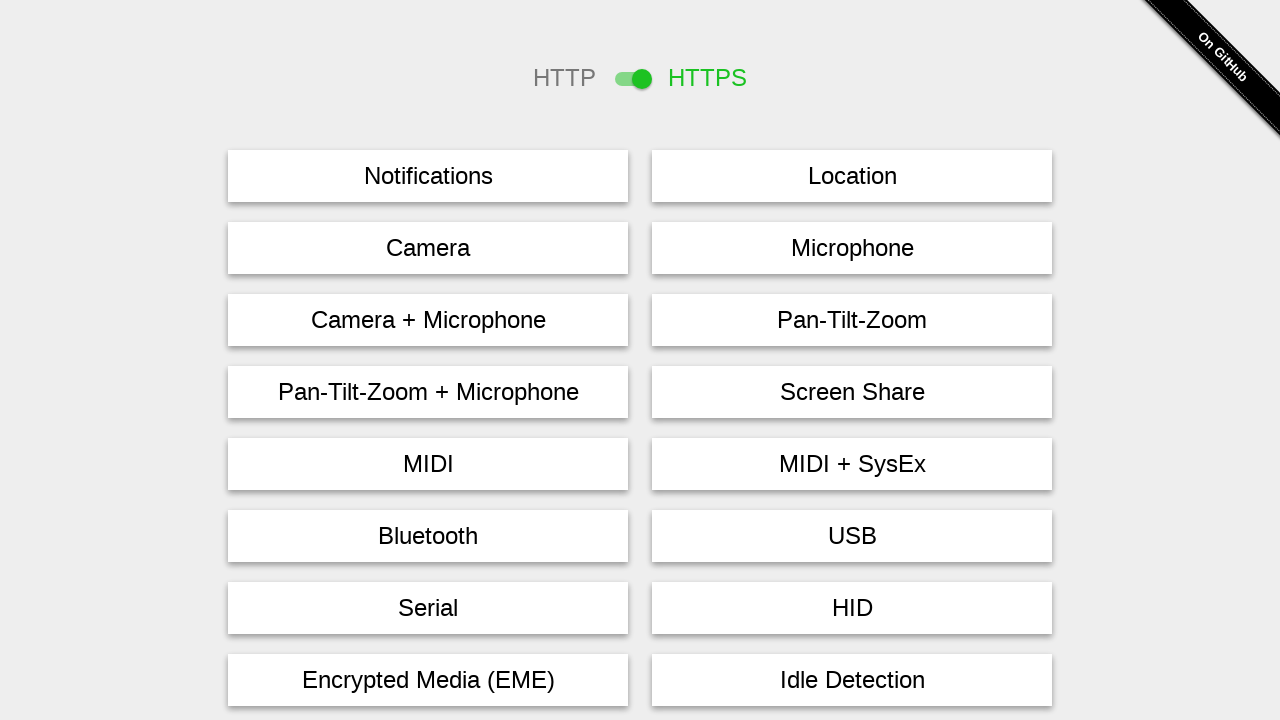

Clicked MIDI + SysEx permissions button at (852, 464) on #midi\+sysex
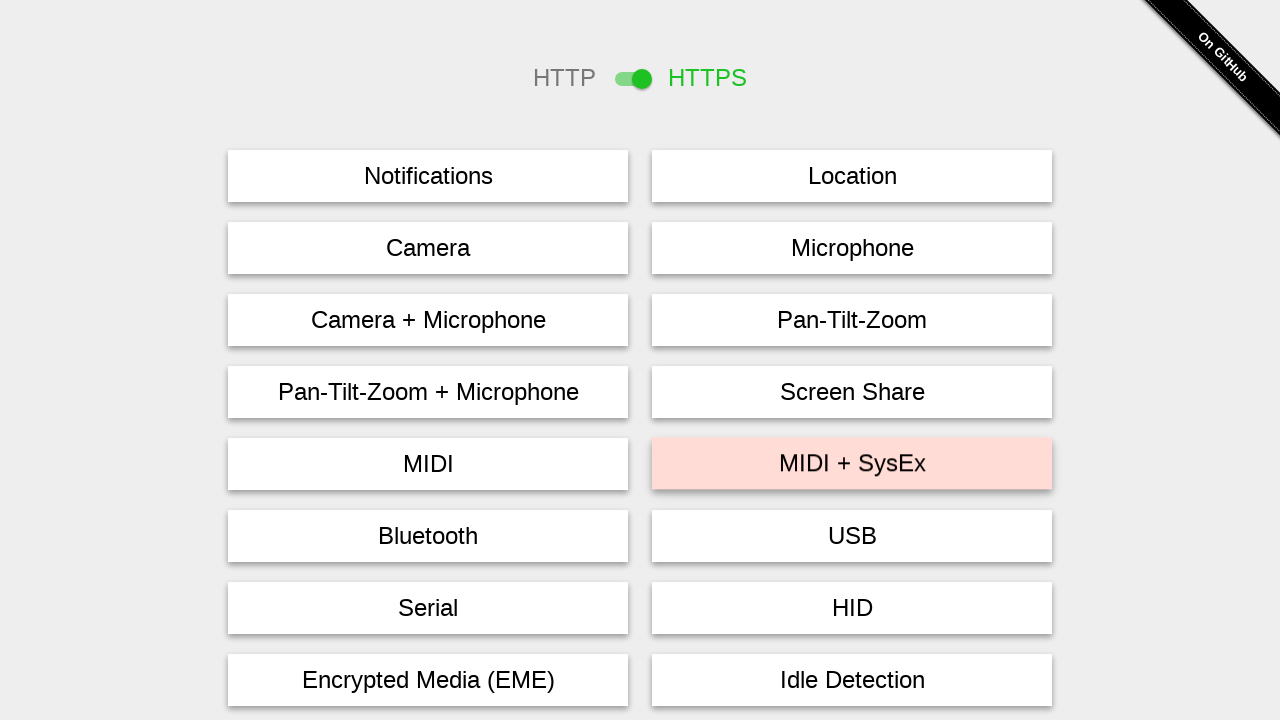

Waited 2 seconds for permission dialog or result
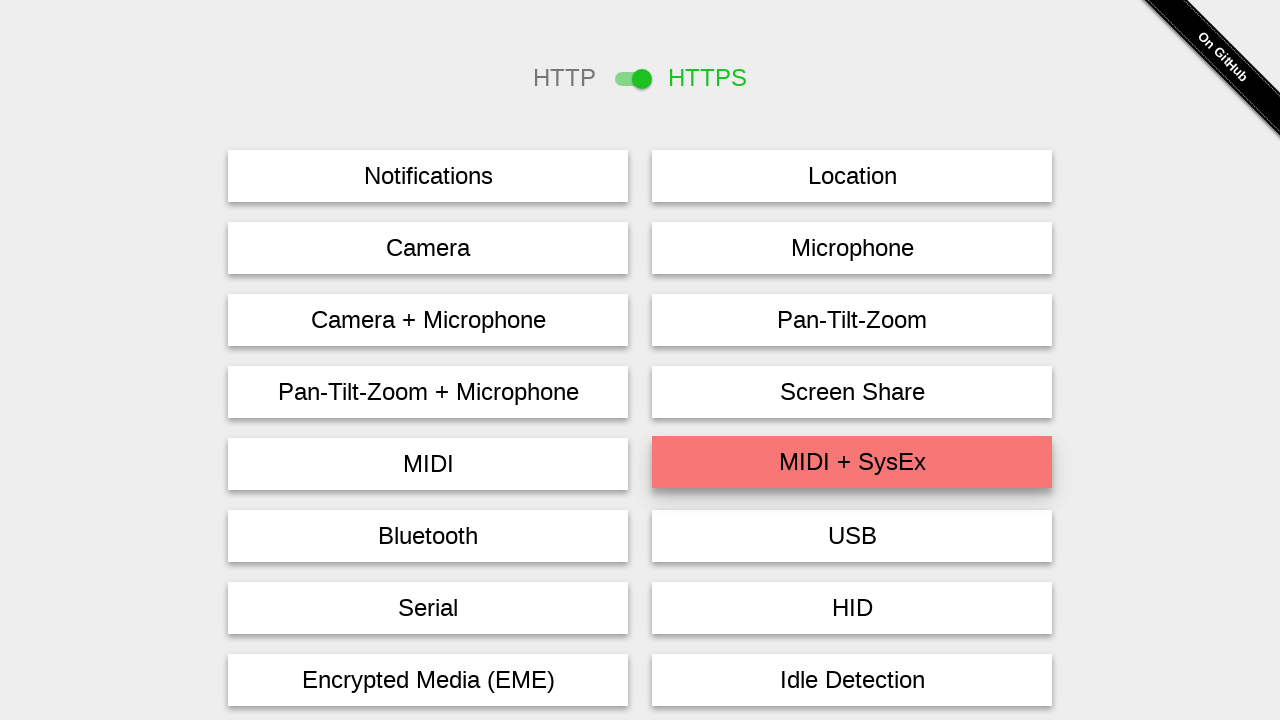

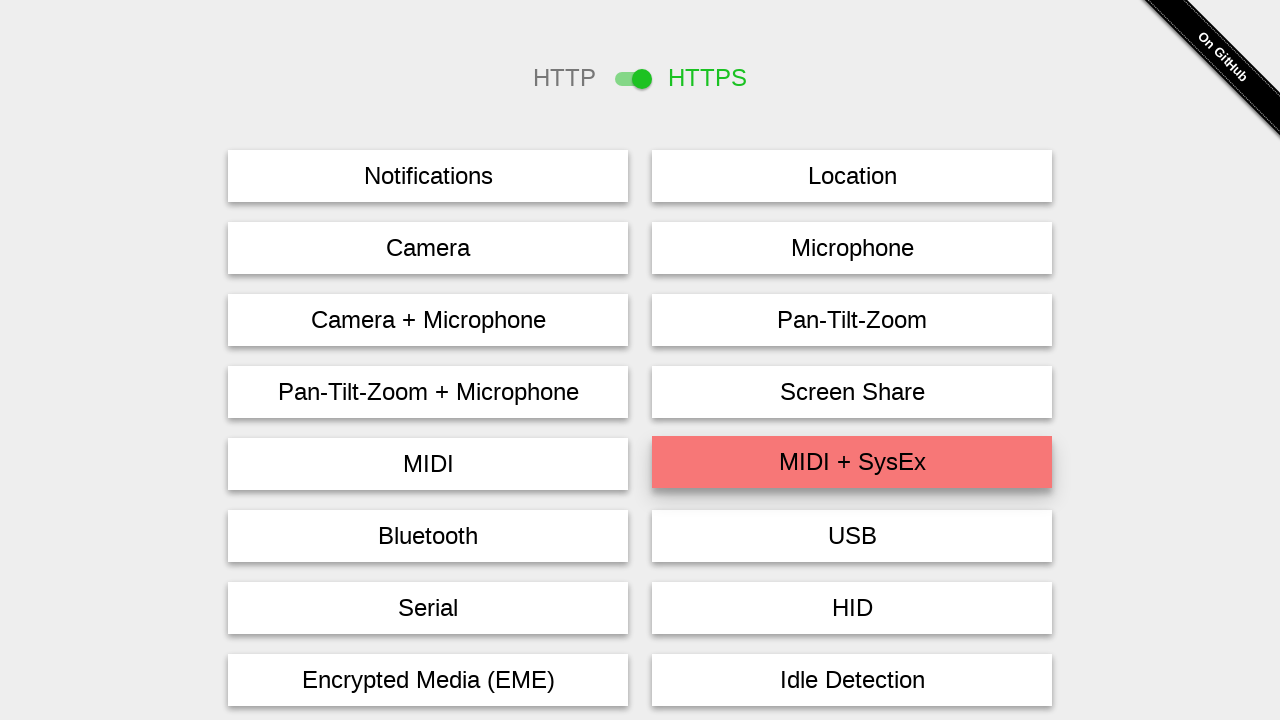